Tests the "Get Started" link on the Playwright homepage by clicking it and verifying the URL changes to contain "intro"

Starting URL: https://playwright.dev/

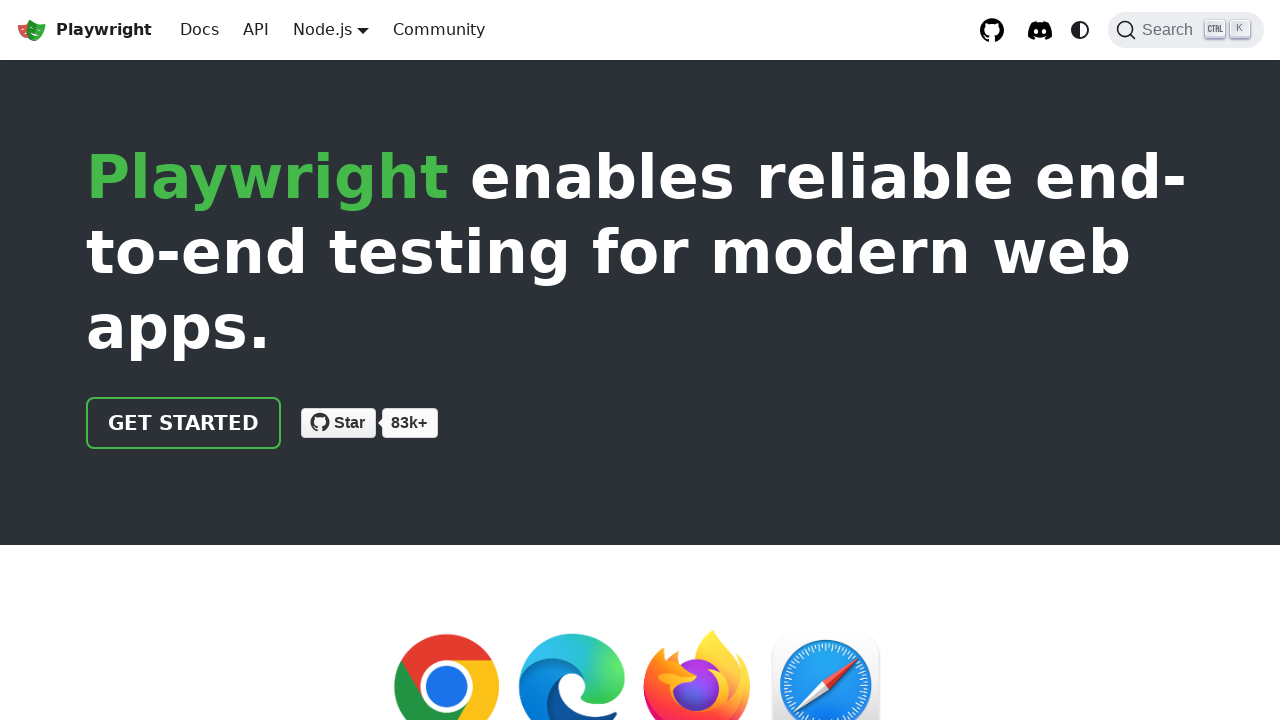

Clicked the 'Get started' link on Playwright homepage at (184, 423) on internal:role=link[name="Get started"i]
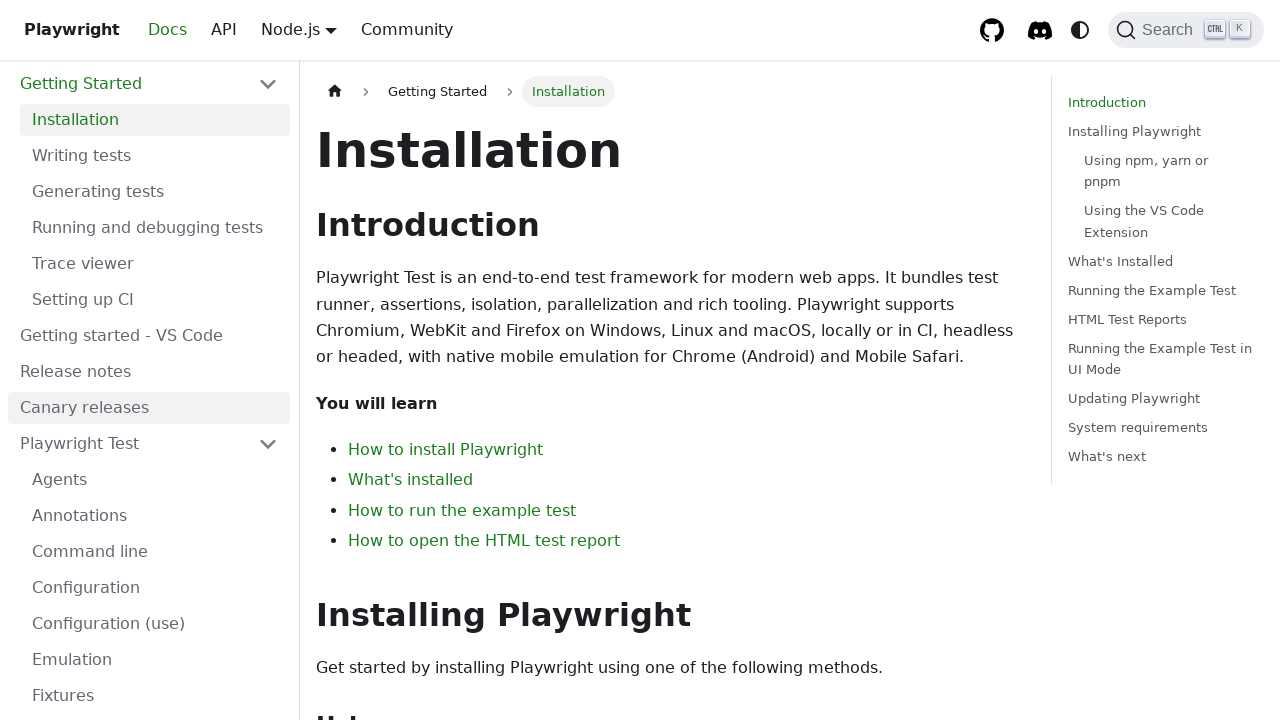

Navigated to intro page - URL now contains 'intro'
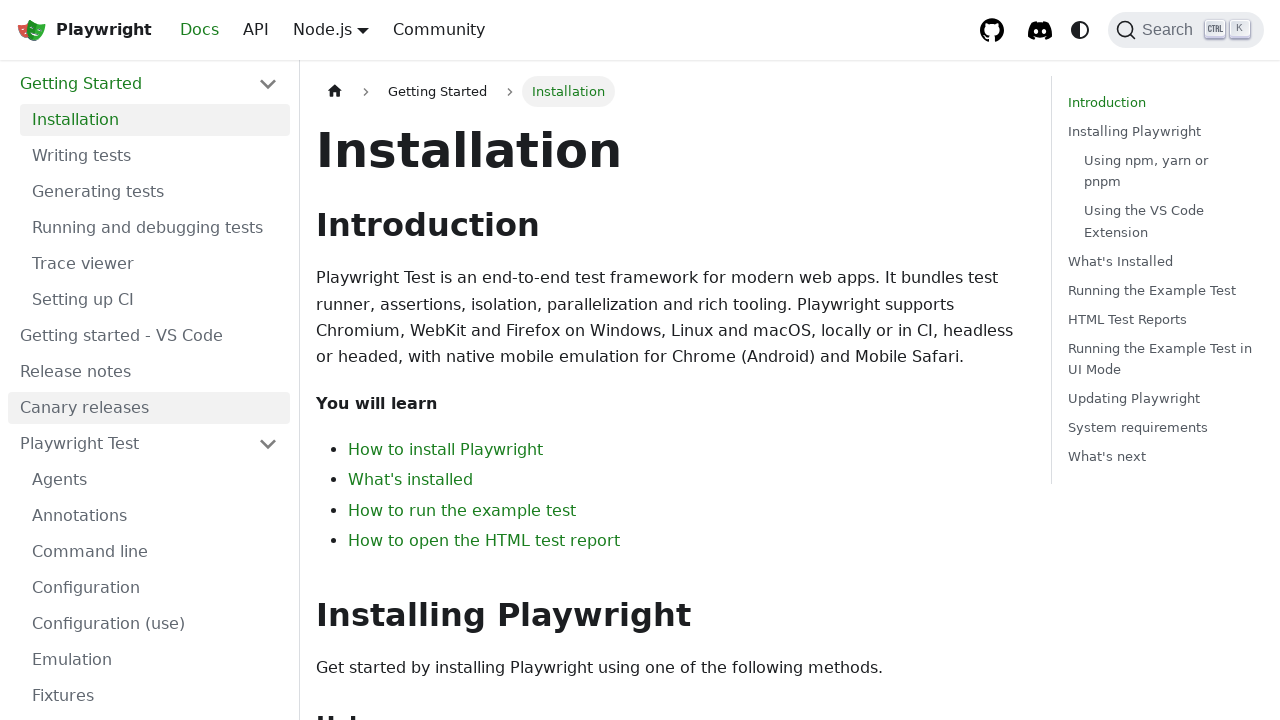

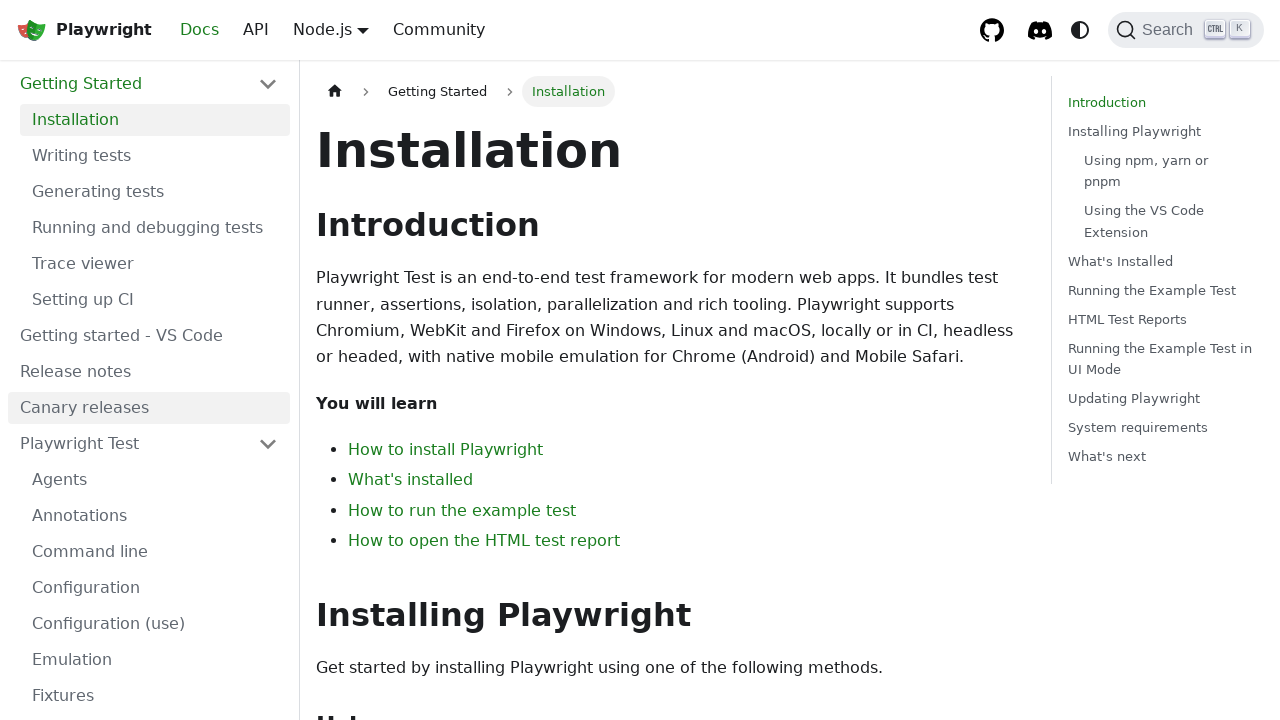